Tests dropdown selection functionality by selecting states using different selection methods (visible text, value, and index) and verifies the final selection is California.

Starting URL: https://practice.cydeo.com/dropdown

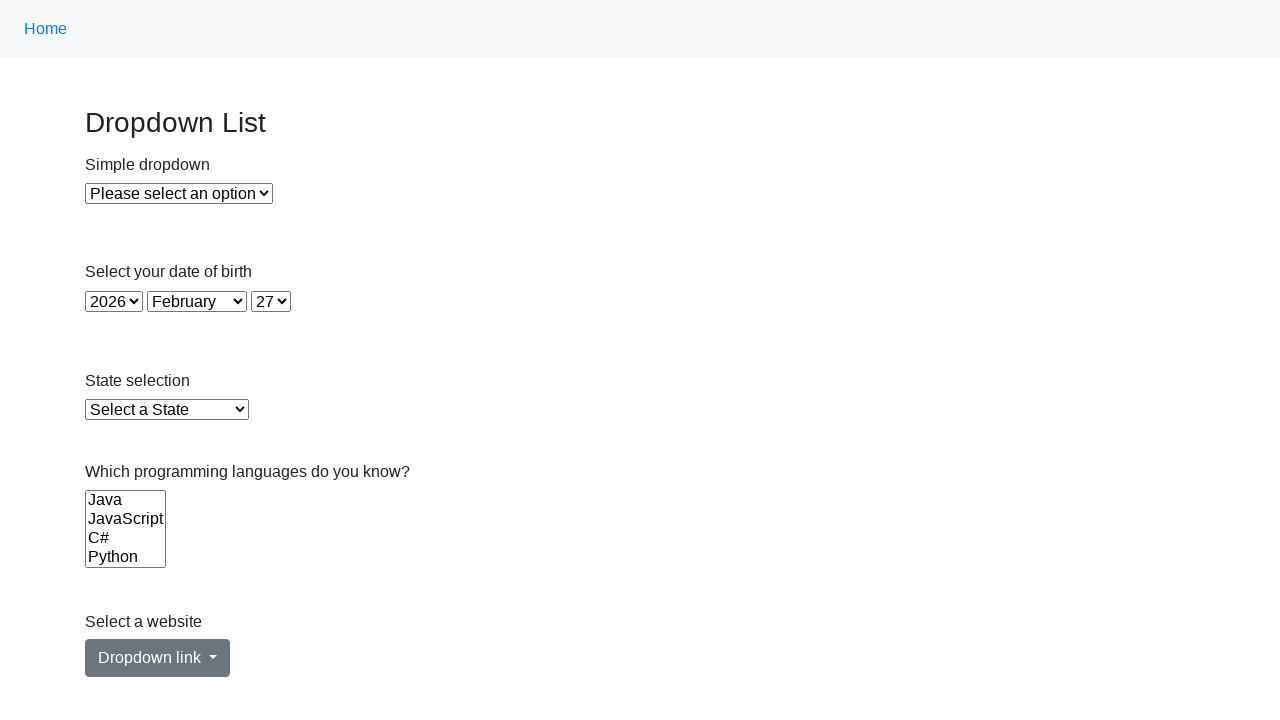

Located the state dropdown element
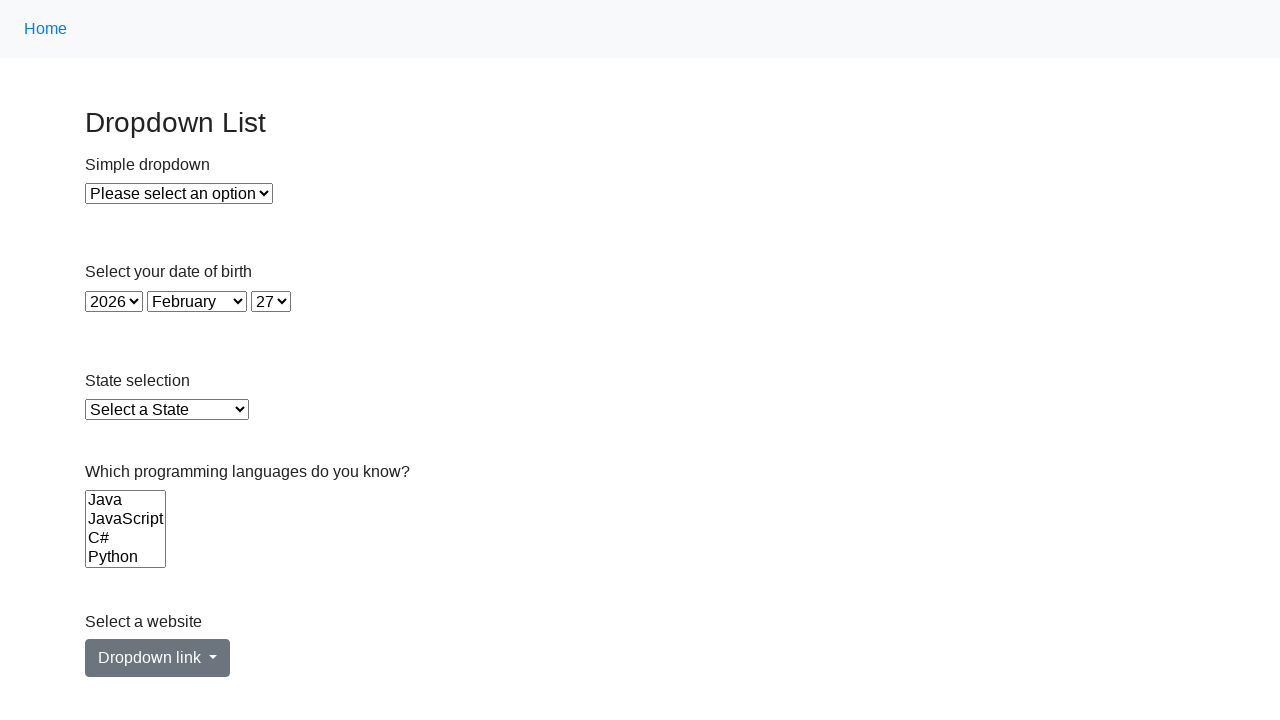

Selected Illinois by visible text from dropdown on select#state
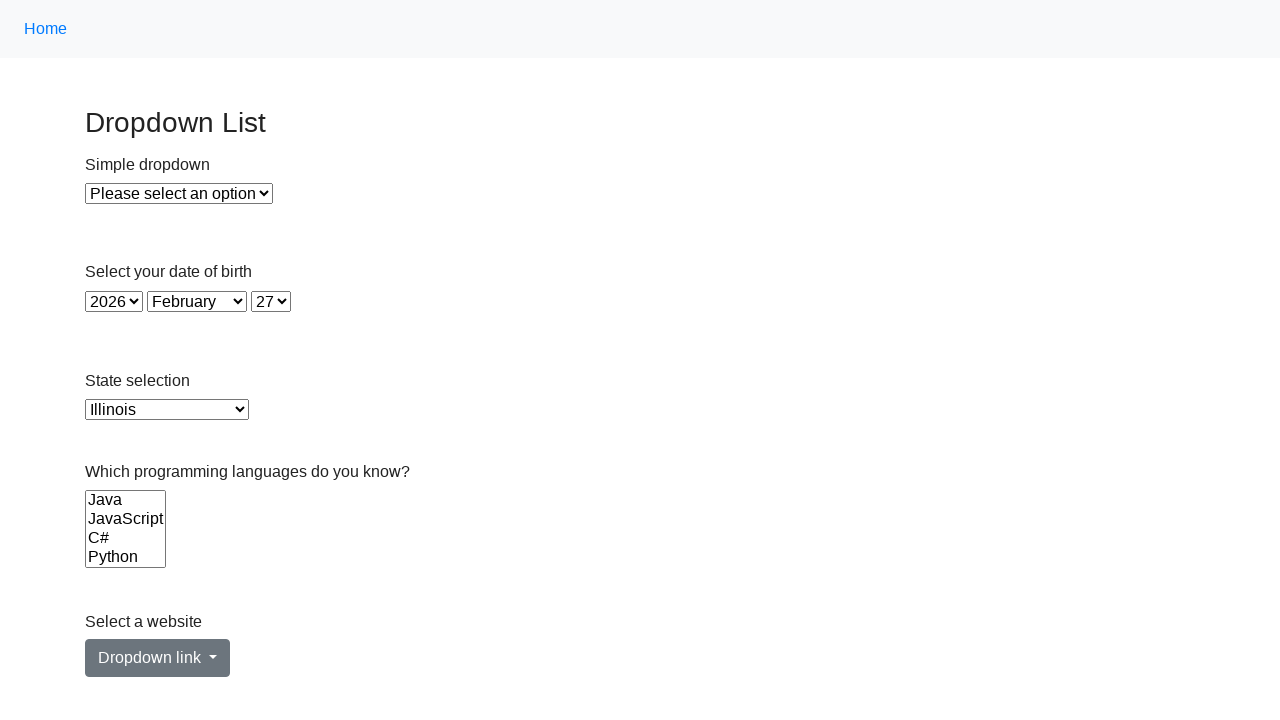

Selected Virginia by value 'VA' from dropdown on select#state
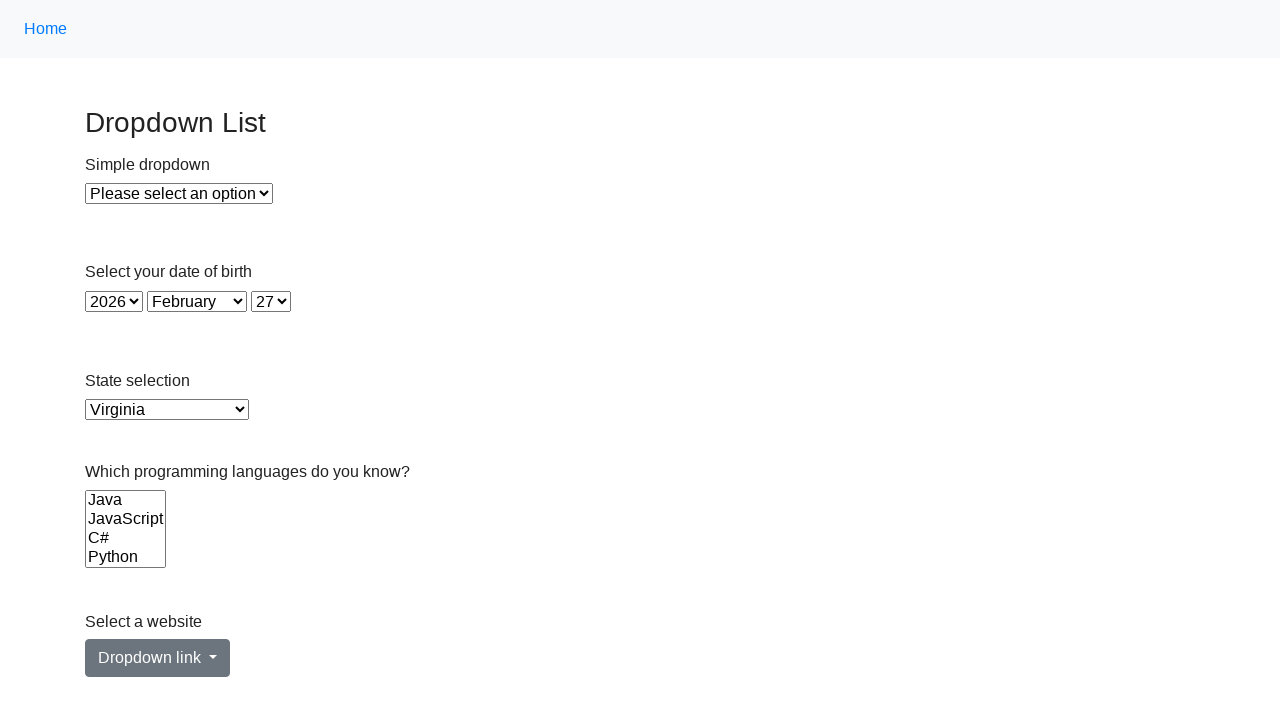

Selected California by index 5 from dropdown on select#state
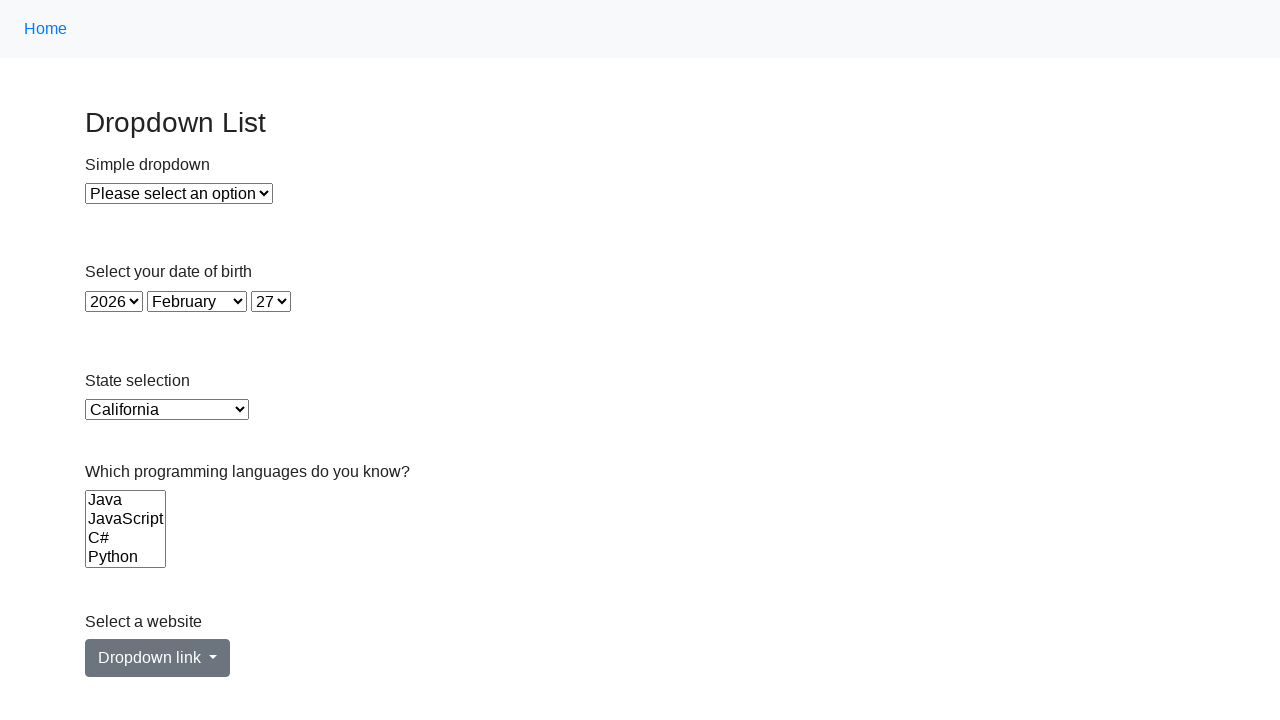

Located the checked option in dropdown
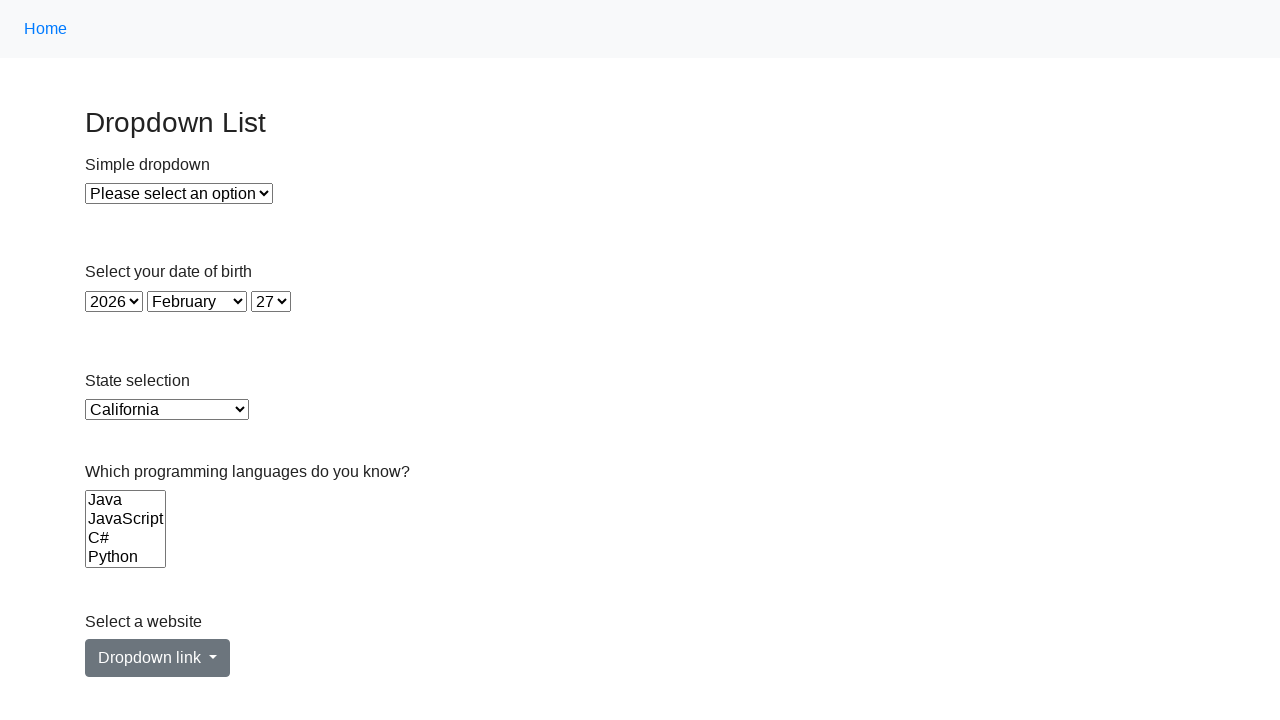

Verified that California is the final selected option
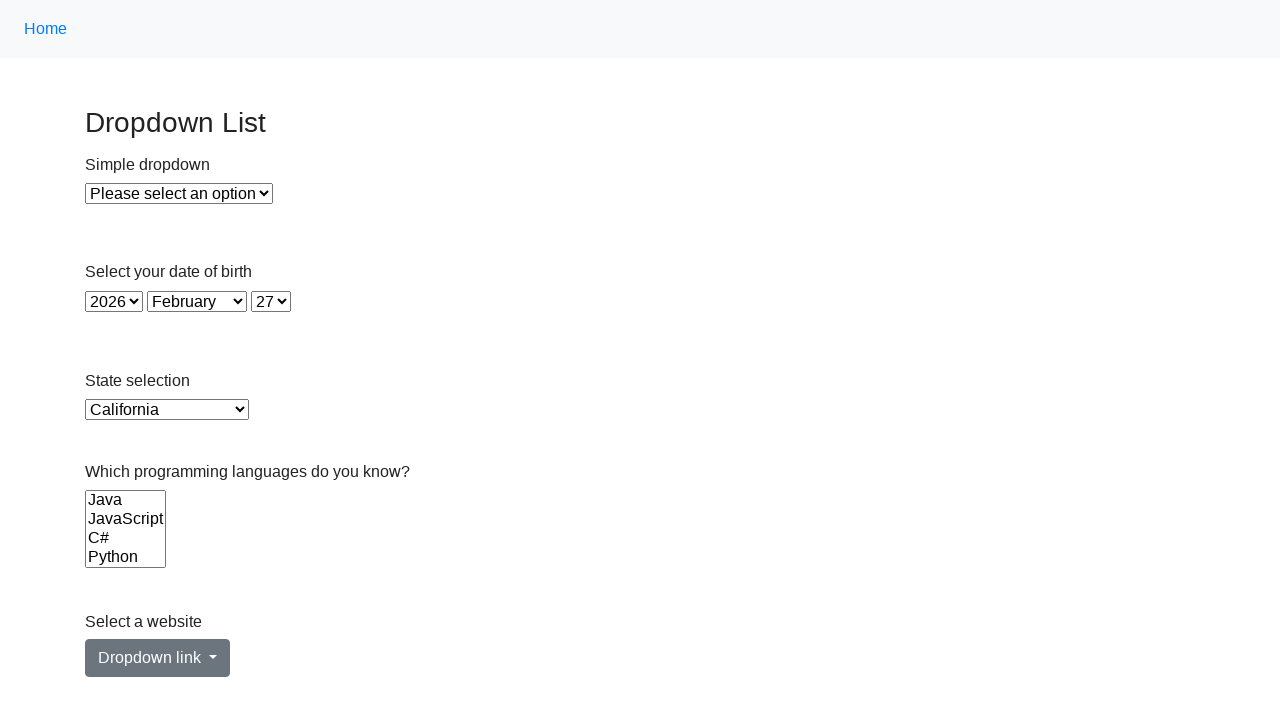

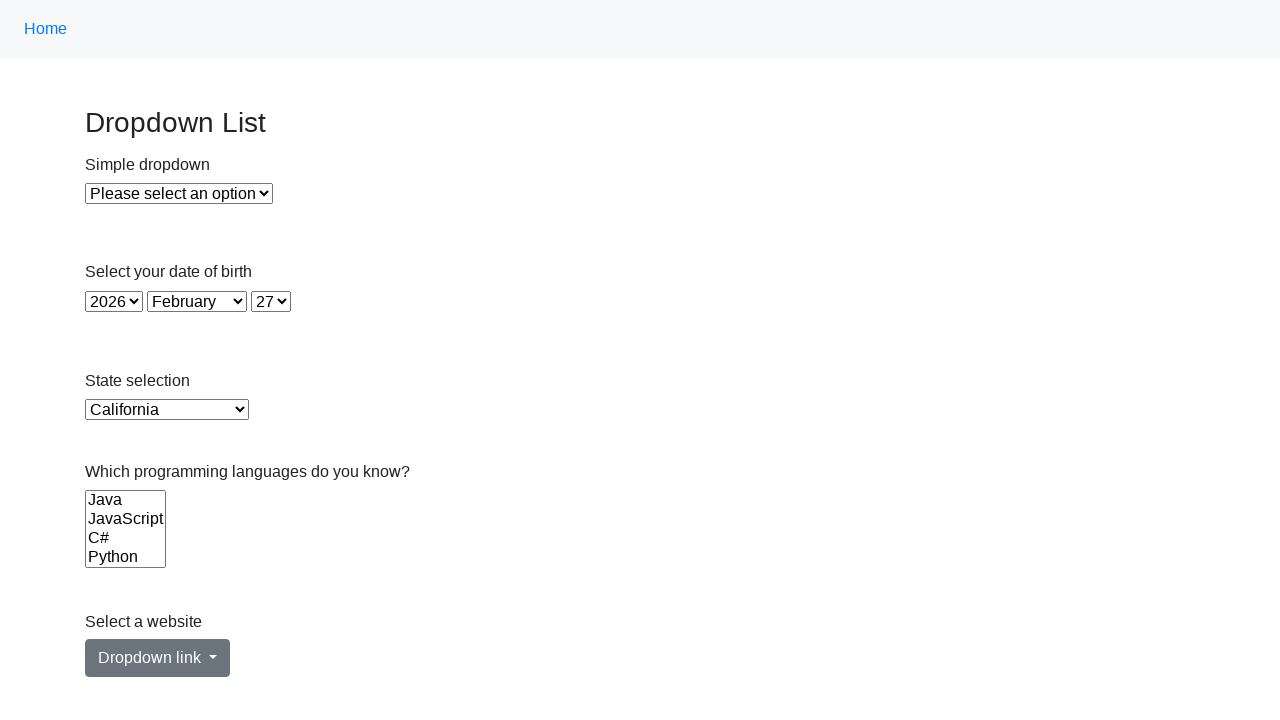